Tests checking and unchecking a todo item to verify the strikethrough styling toggles correctly

Starting URL: https://crossbrowsertesting.github.io/todo-app.html

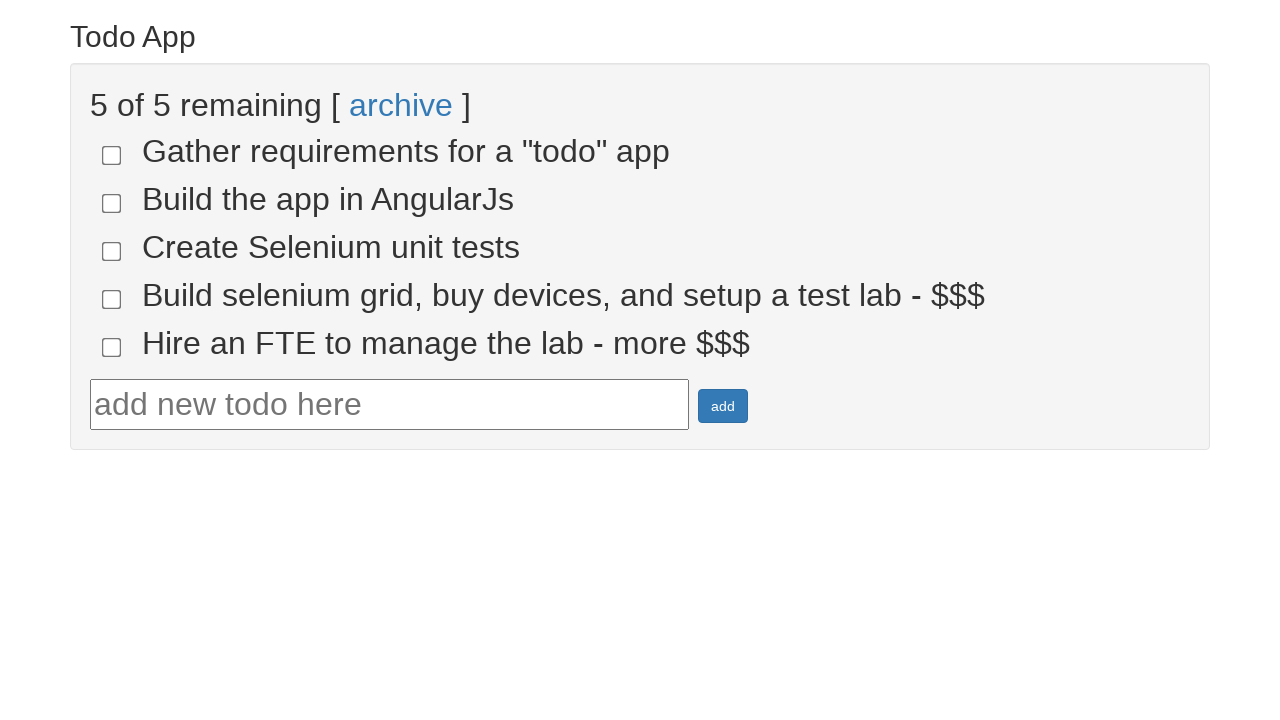

Navigated to todo app page
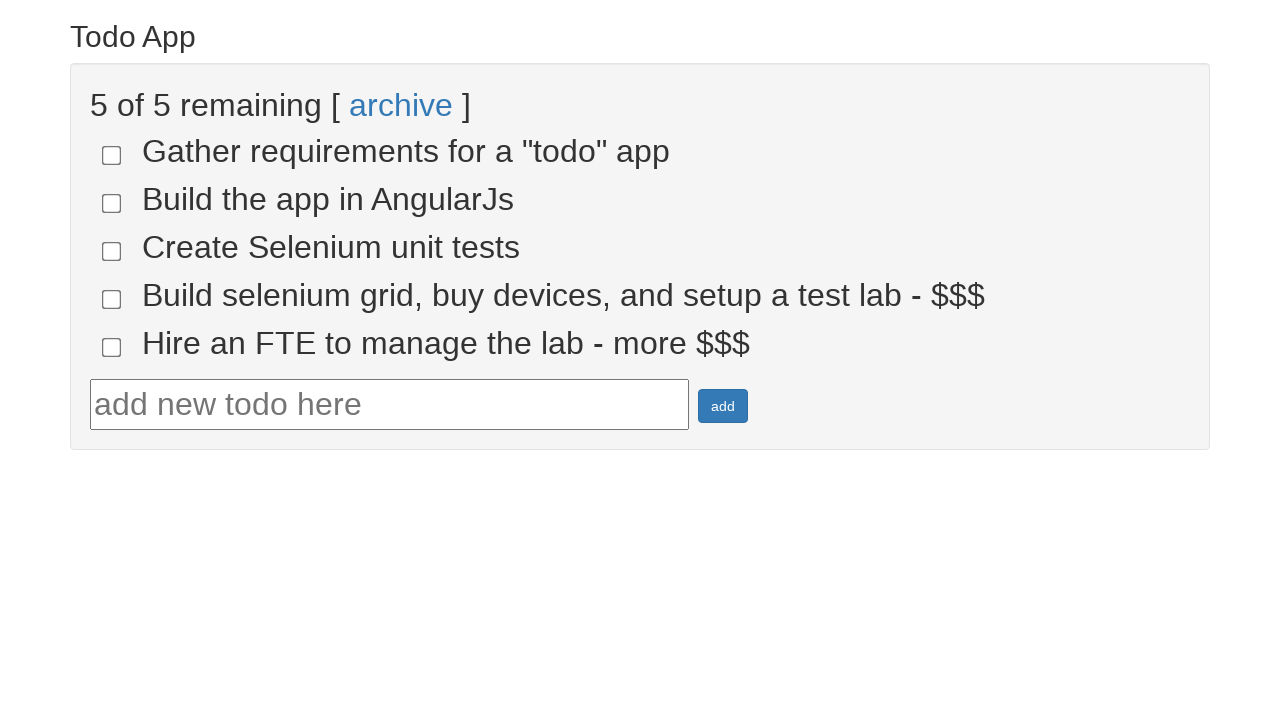

Clicked first checkbox to mark todo as done at (112, 155) on [name='todo-1']
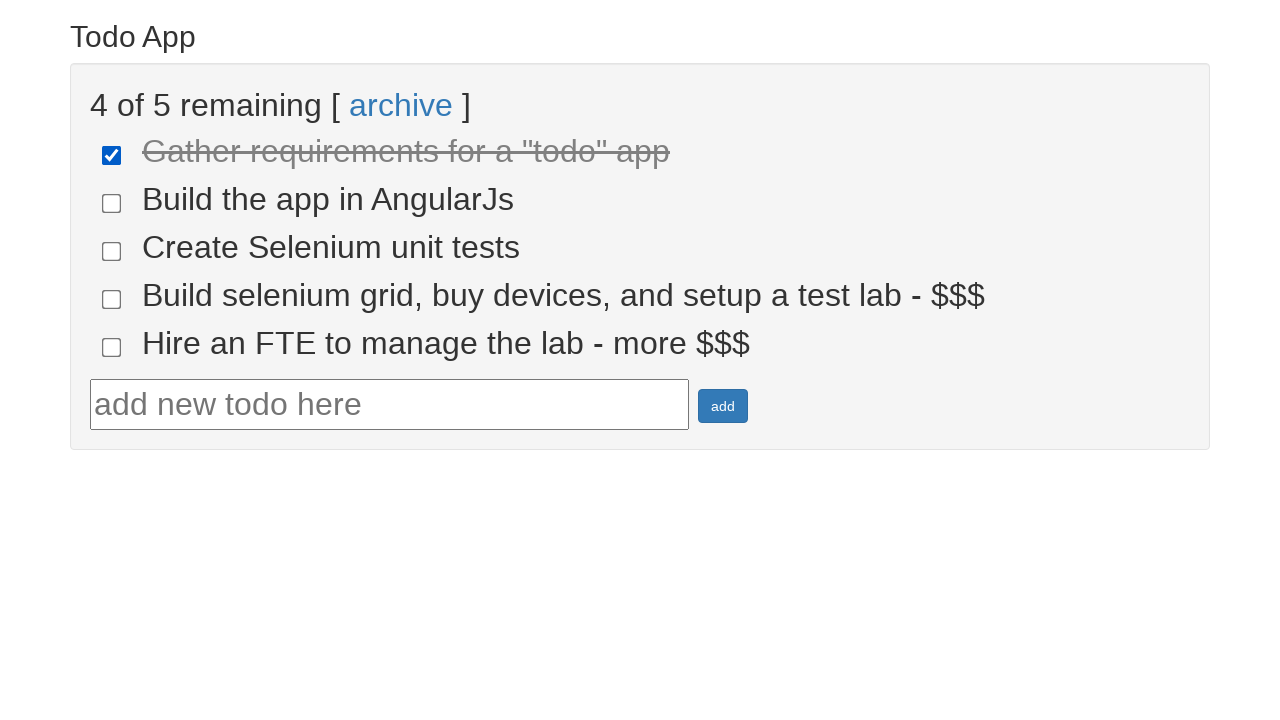

Verified todo item has strikethrough styling (done-true class)
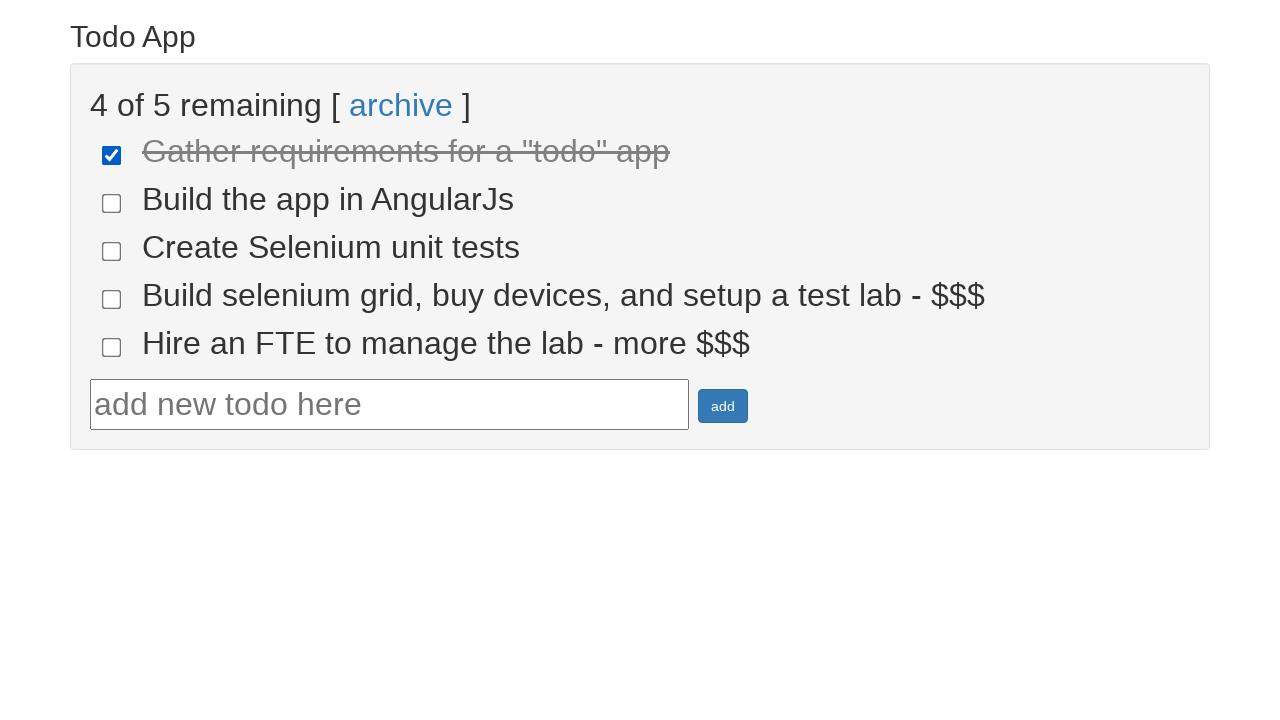

Clicked checkbox again to uncheck todo item at (112, 155) on [name='todo-1']
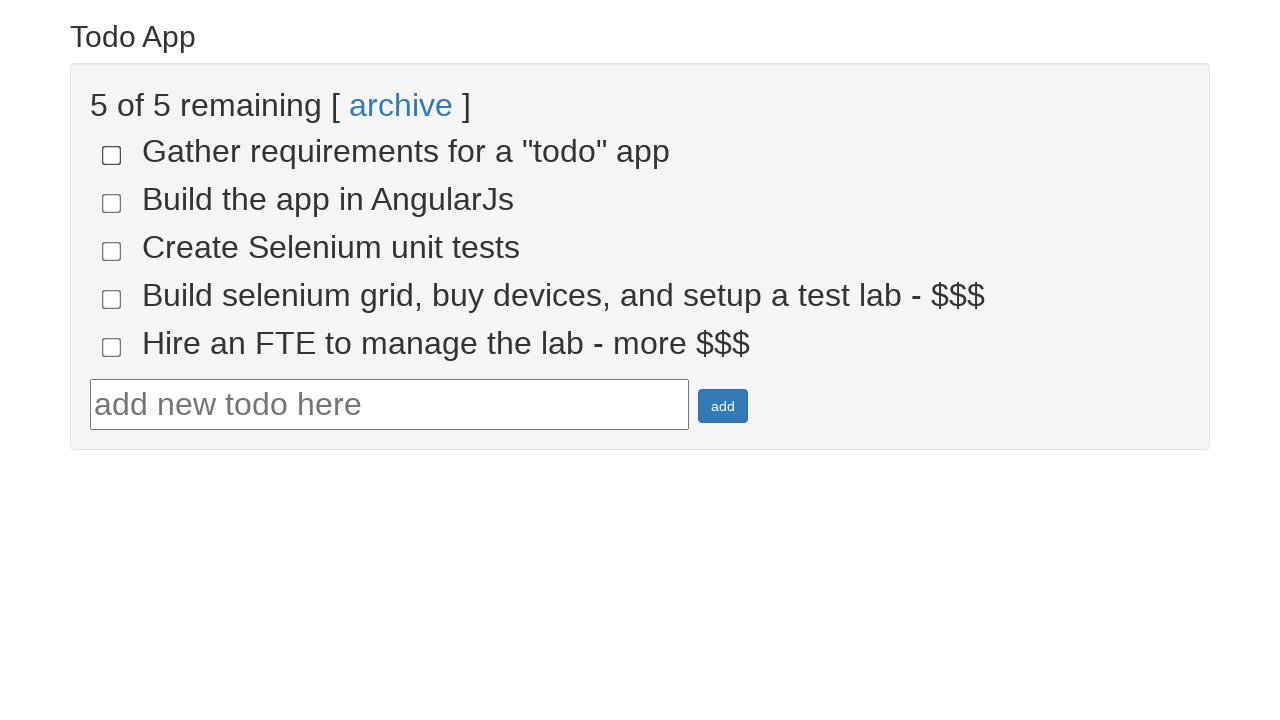

Verified strikethrough styling removed (done-false class)
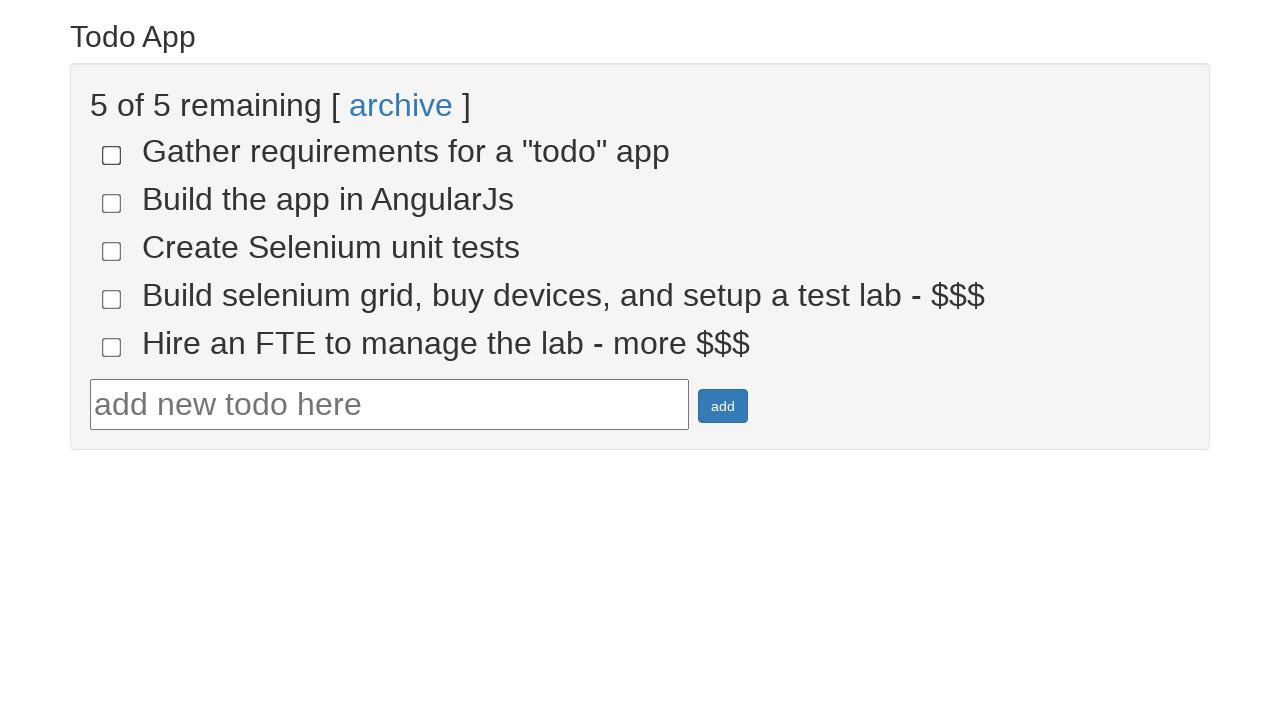

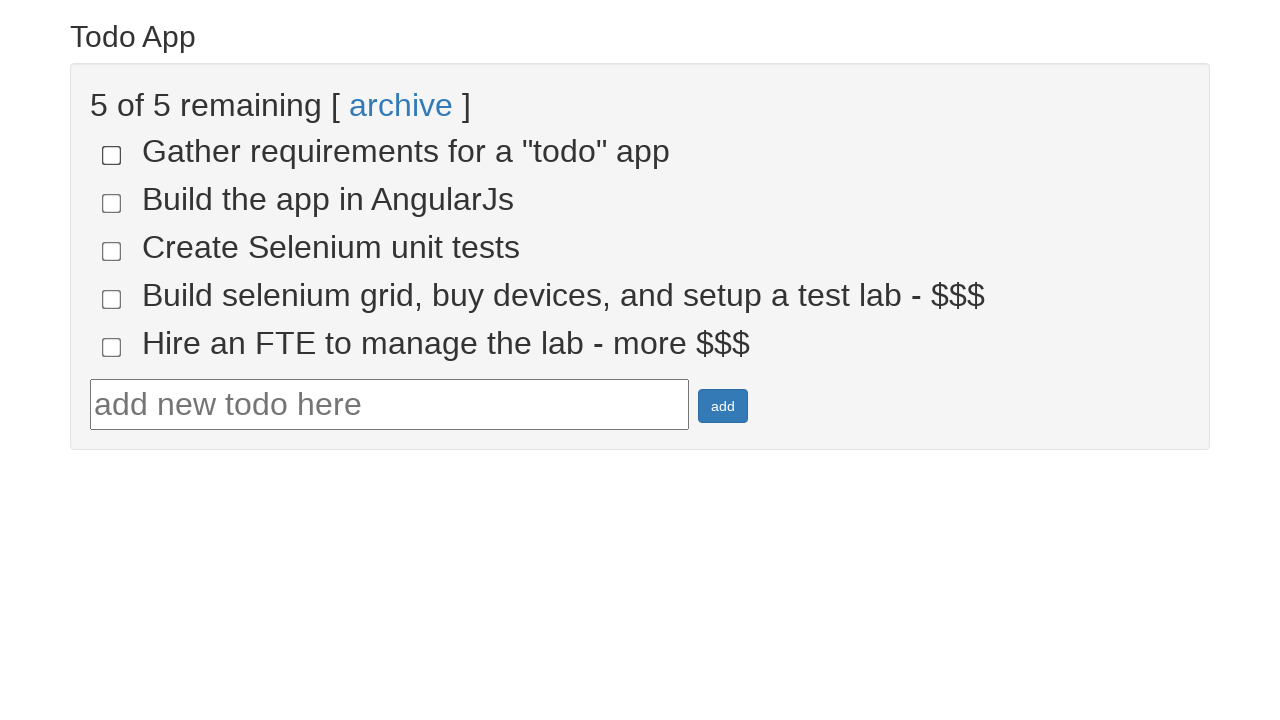